Tests a math captcha form by extracting a value from an element attribute, calculating a result, and submitting the form with checkbox and radio button selections

Starting URL: http://suninjuly.github.io/get_attribute.html

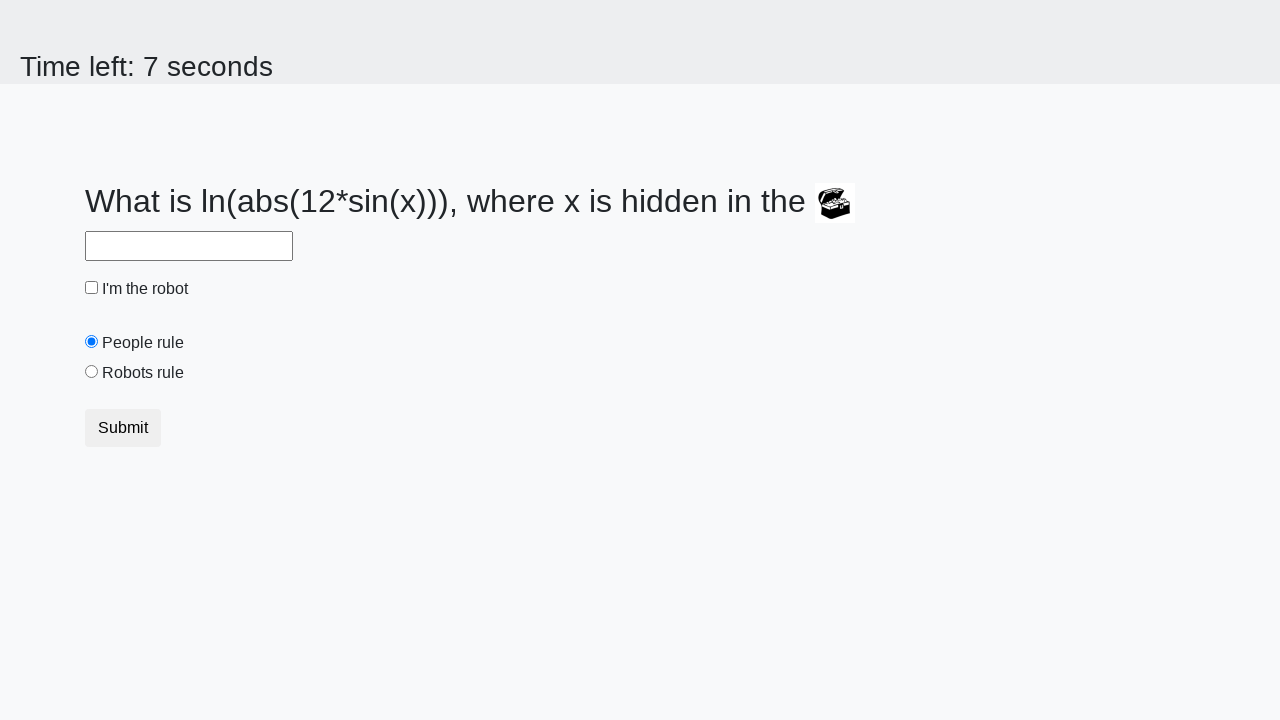

Extracted valuex attribute from treasure element
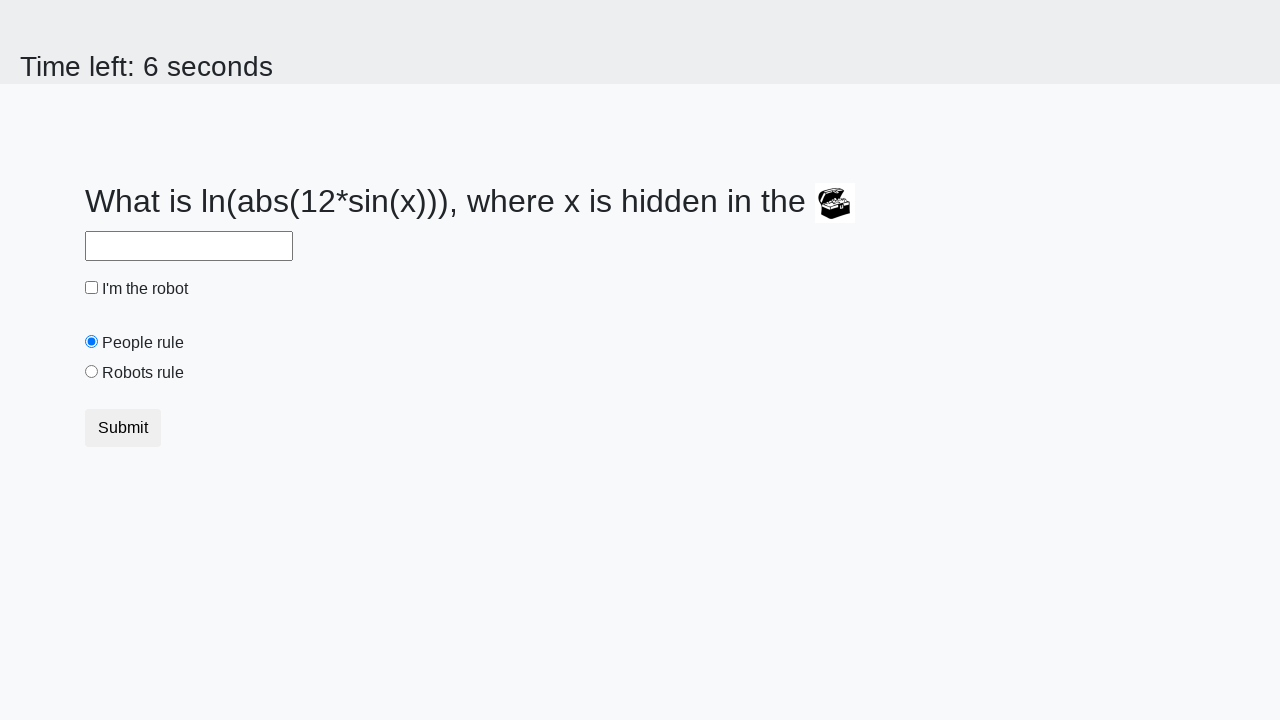

Calculated math captcha result using logarithm formula
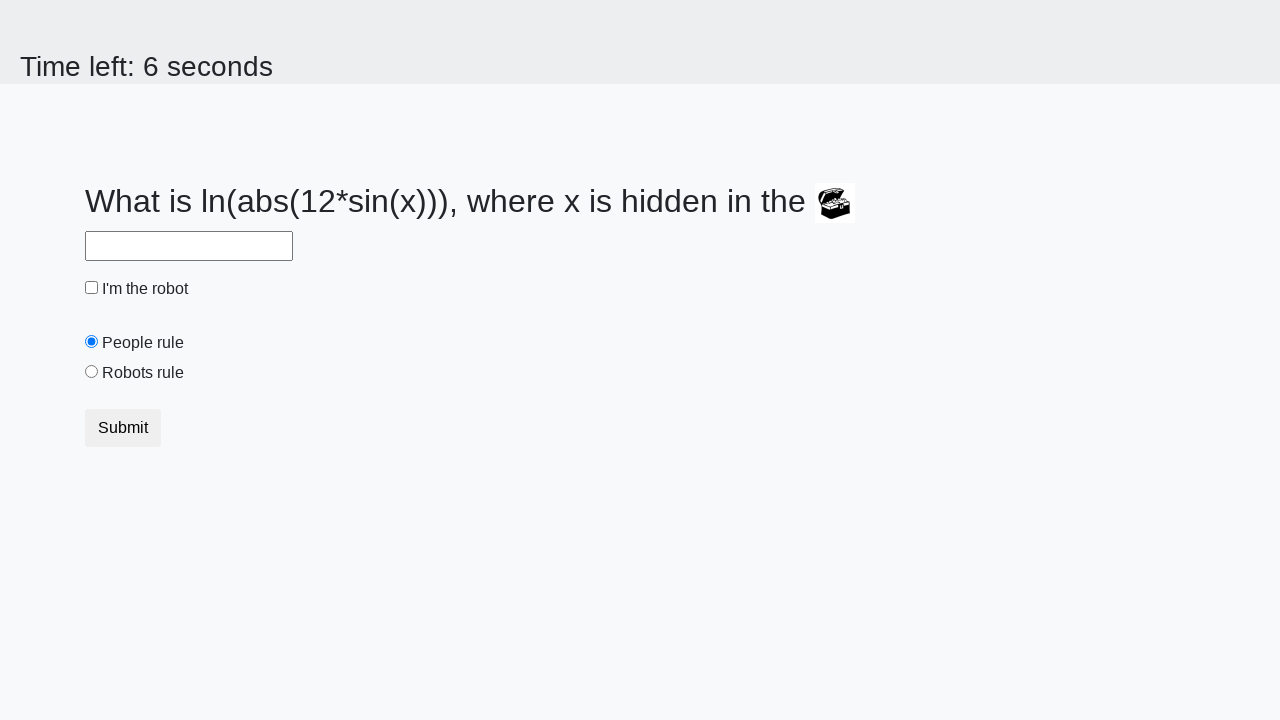

Filled answer field with calculated result on #answer
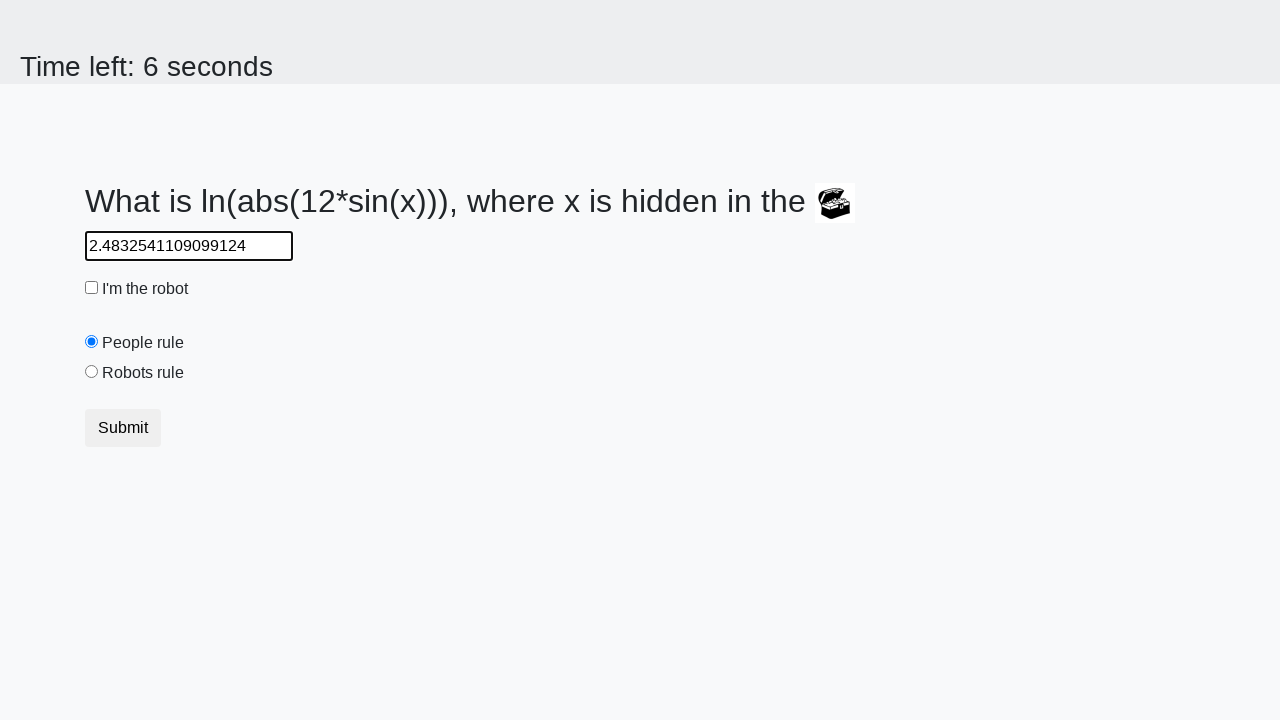

Checked the robot checkbox at (92, 288) on #robotCheckbox
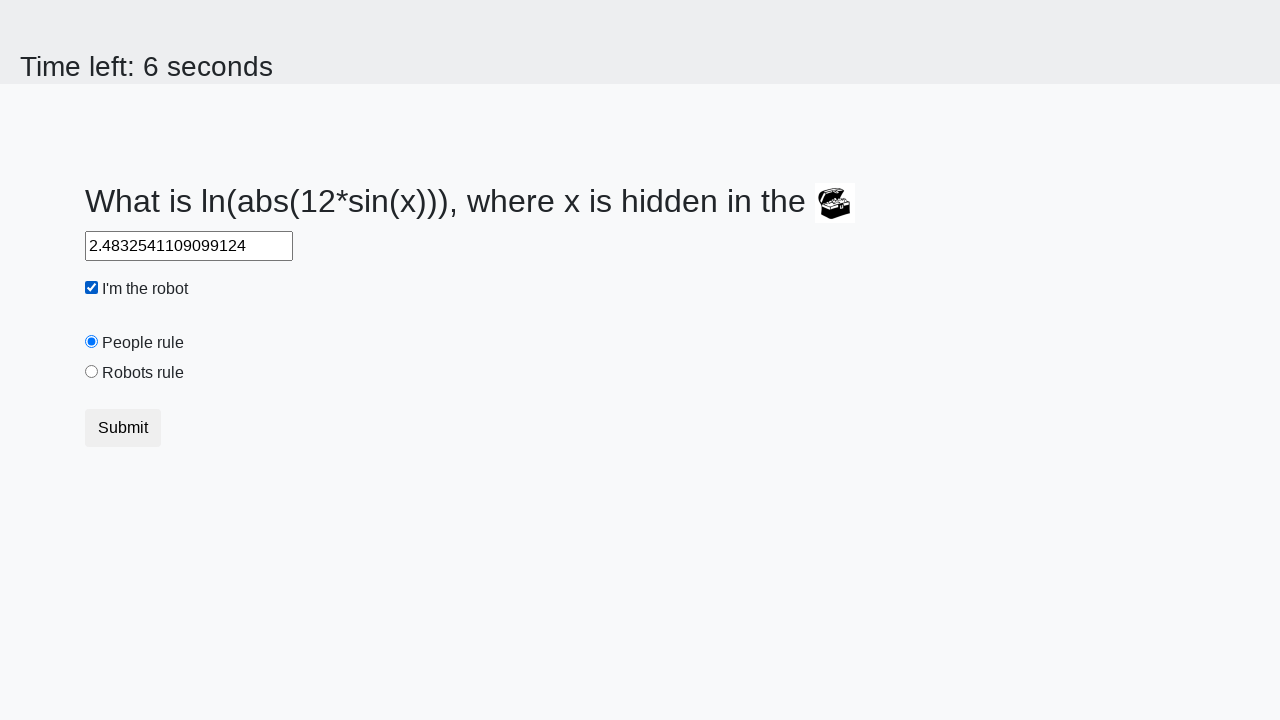

Selected the robots rule radio button at (92, 372) on #robotsRule
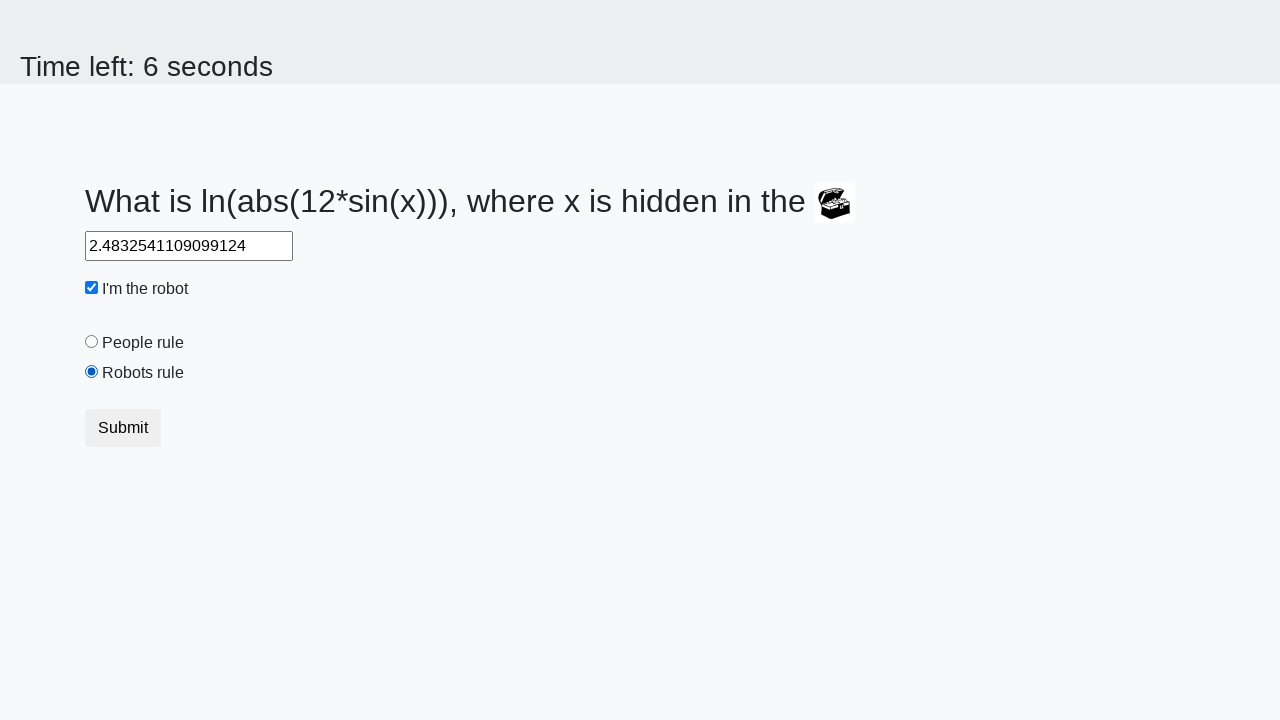

Clicked submit button to submit the form at (123, 428) on button
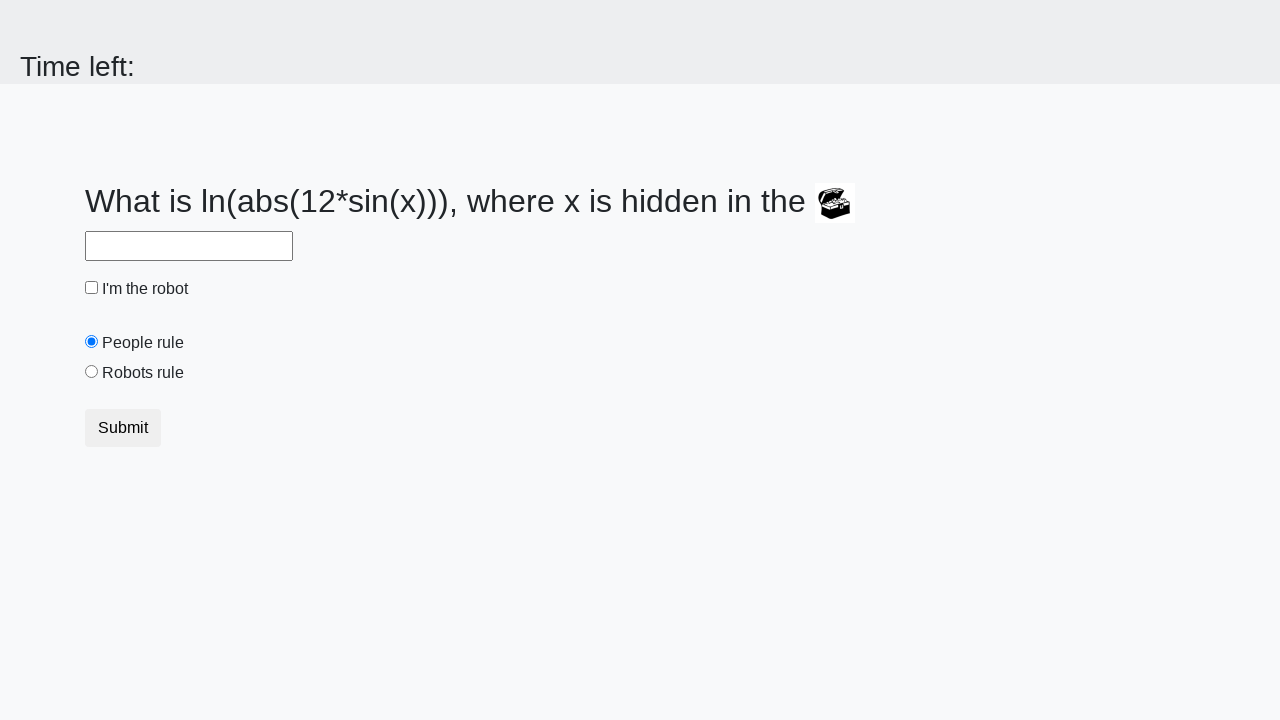

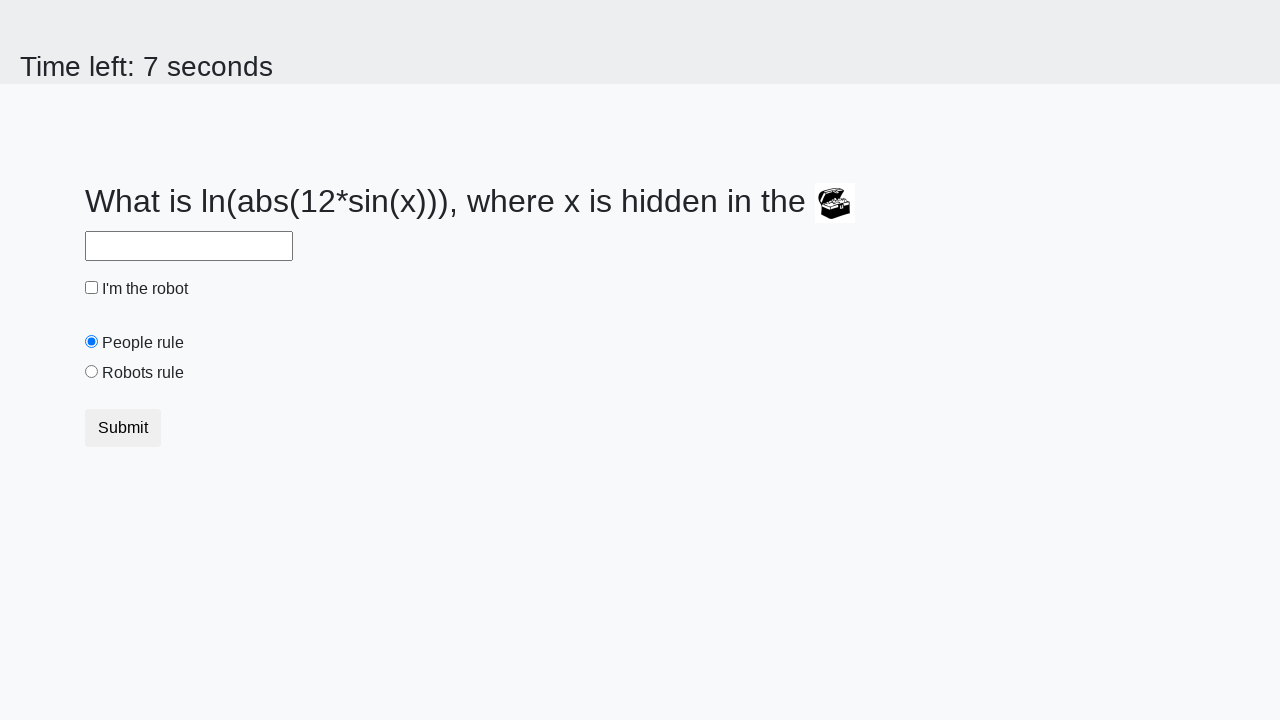